Tests dropdown selection by selecting an option using its index position

Starting URL: https://www.tutorialspoint.com/selenium/practice/selenium_automation_practice.php

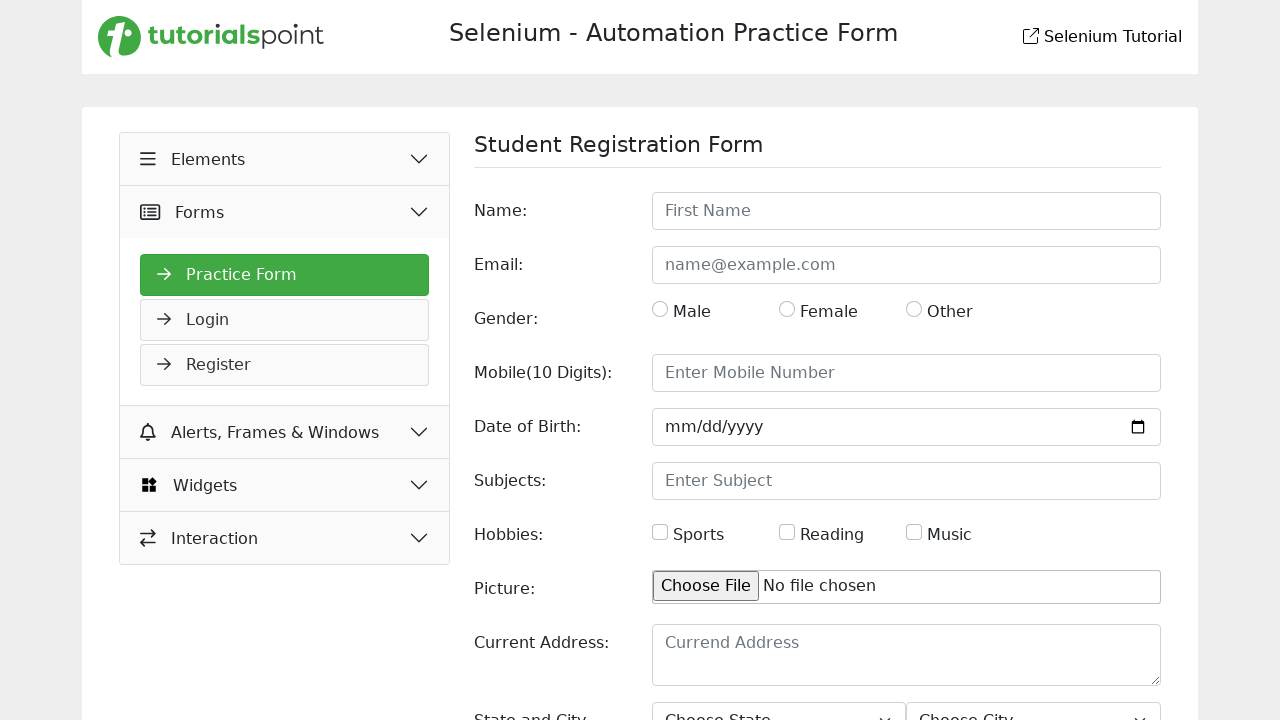

Navigated to Selenium automation practice page
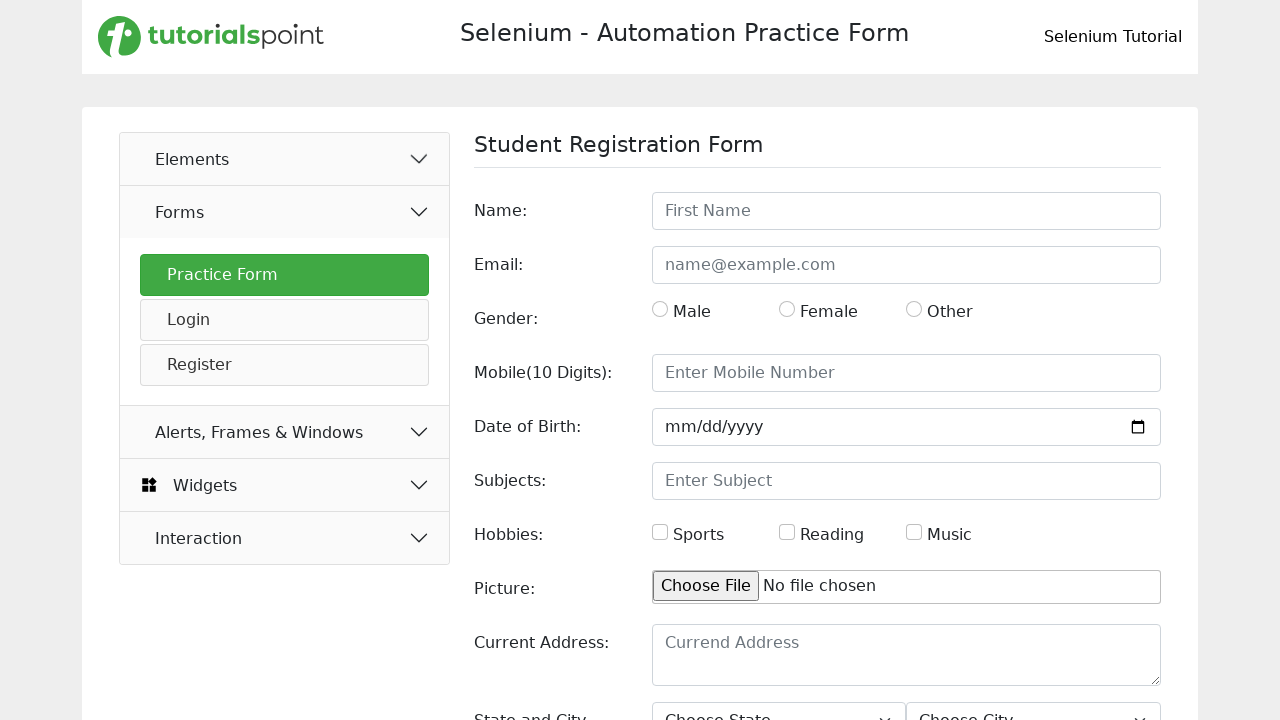

Selected 3rd option (index 2) from state dropdown on #state
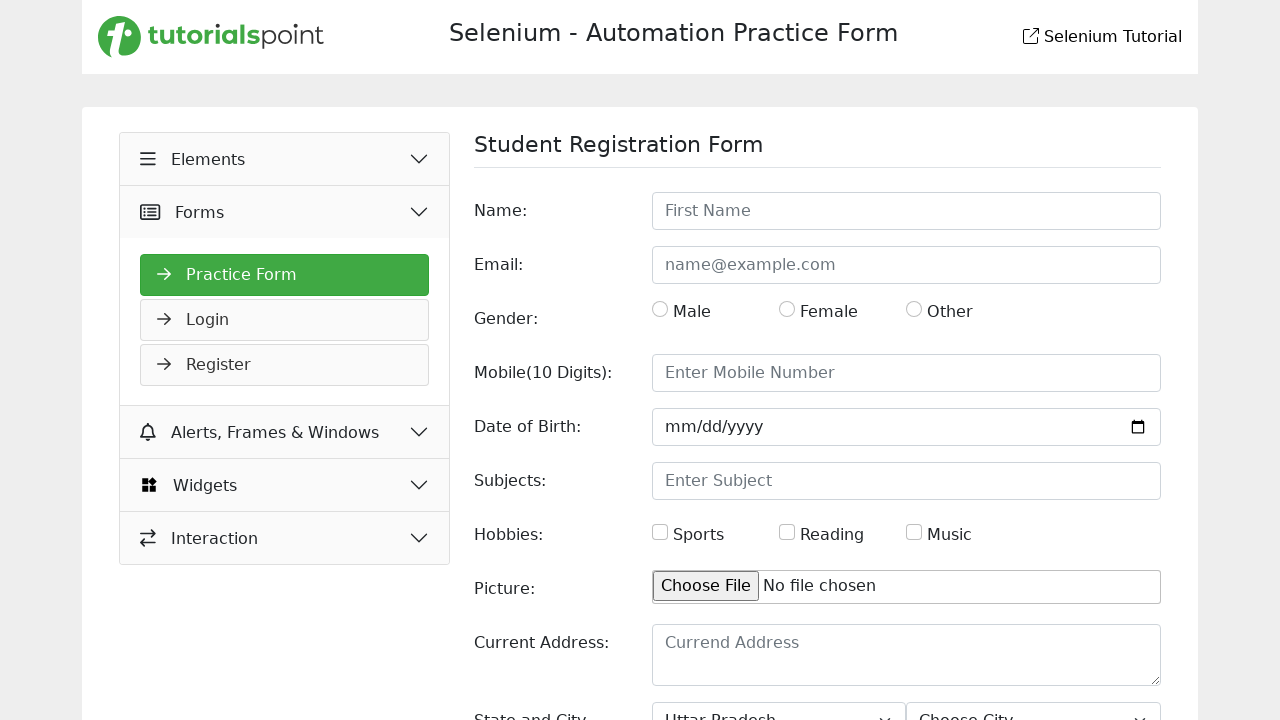

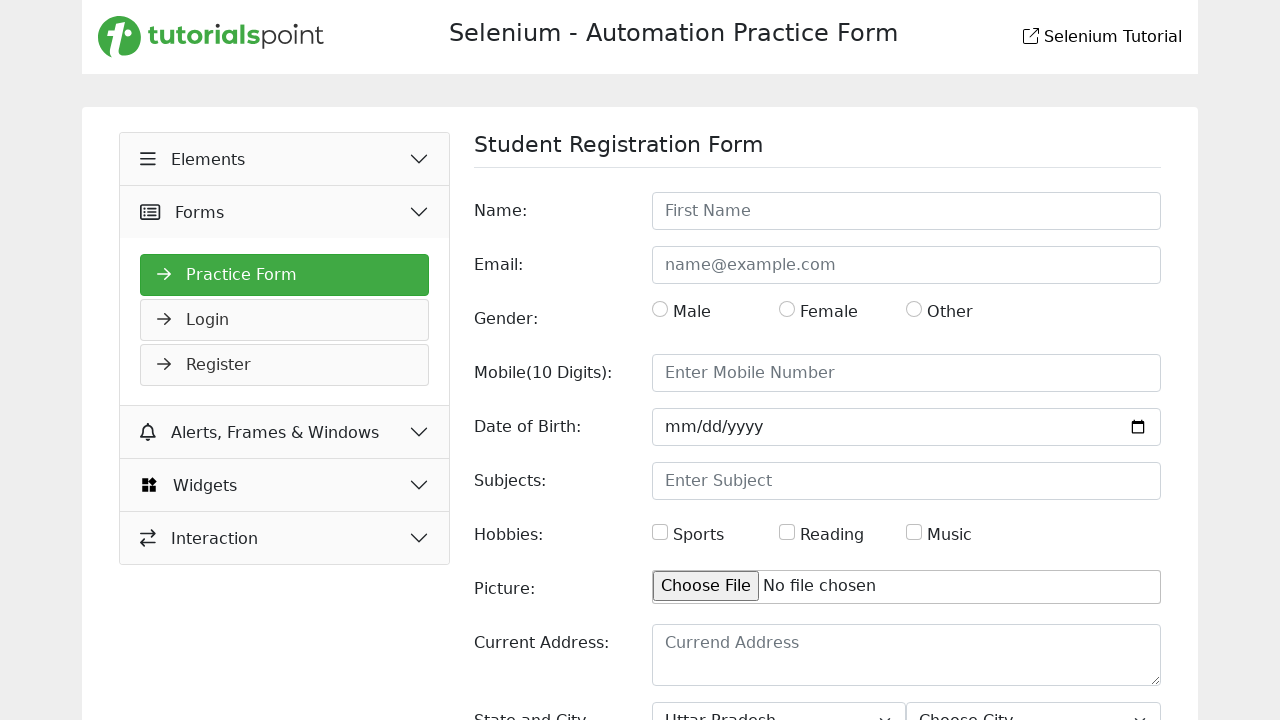